Tests a calculator application by entering two numbers (1 and 2) into input fields and pressing the calculate button to perform an addition operation.

Starting URL: http://juliemr.github.io/protractor-demo/

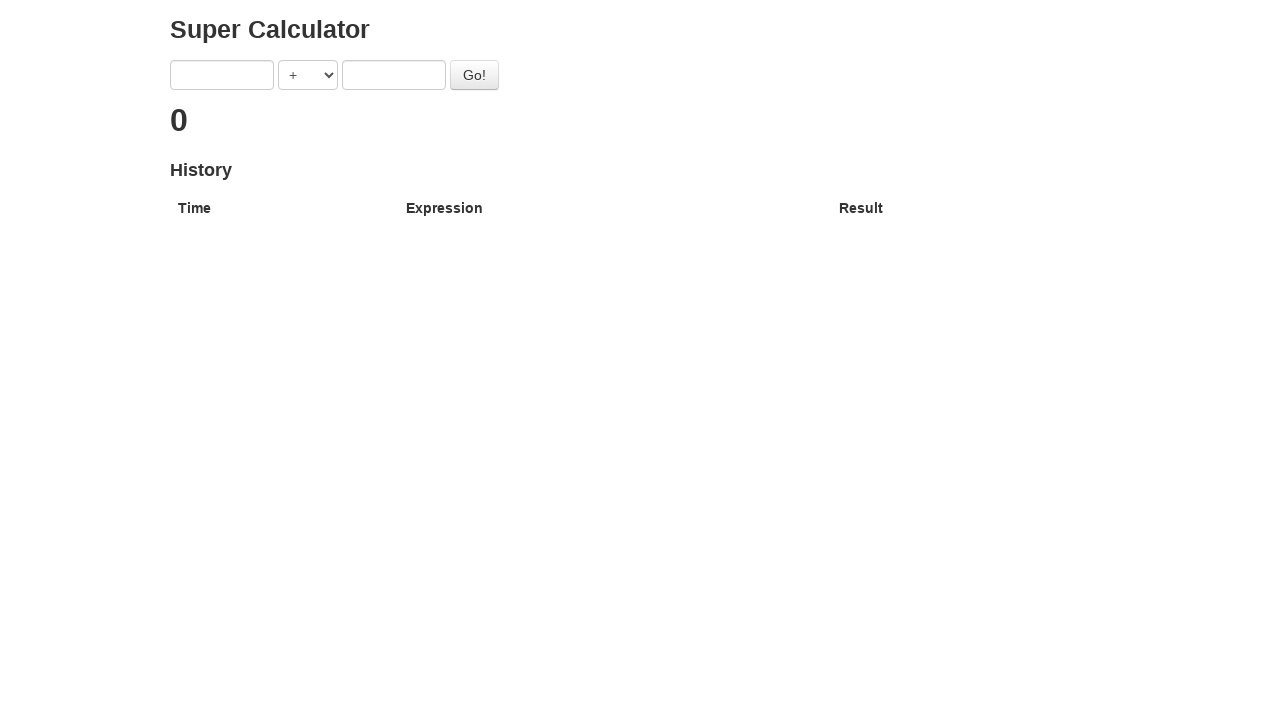

Waited for first input field to load
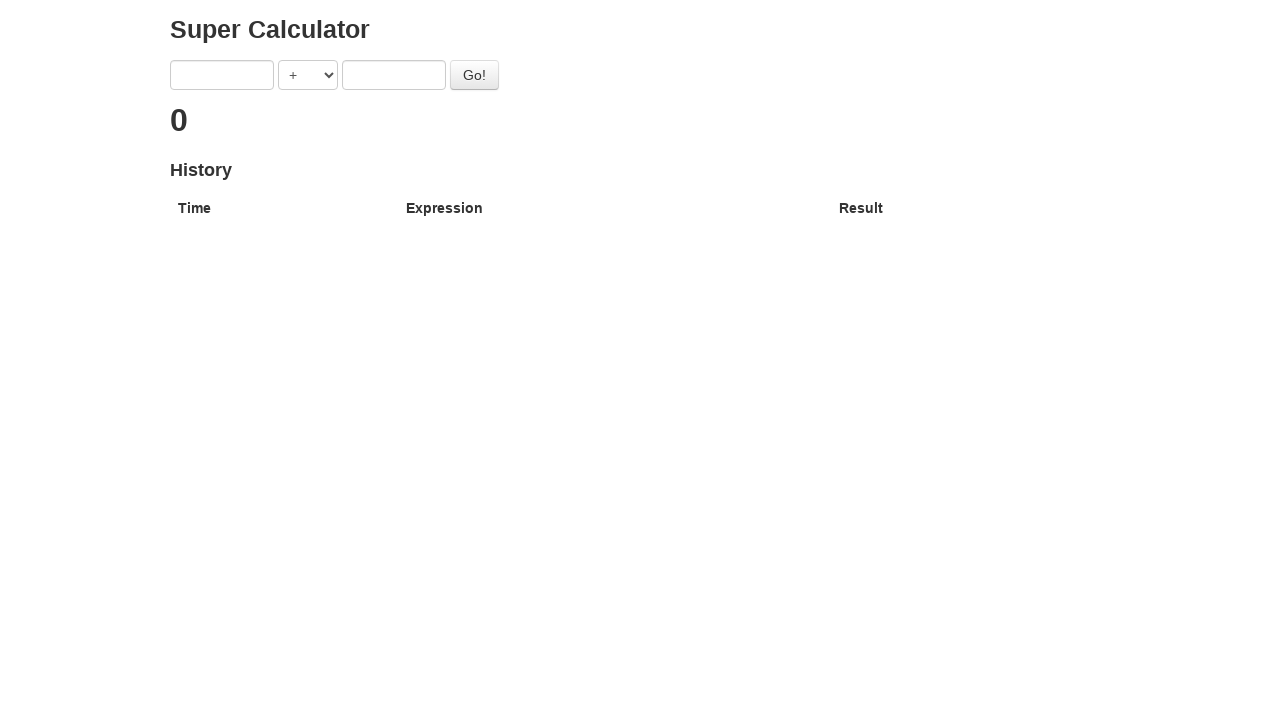

Entered first number (1) into input field on [ng-model='first']
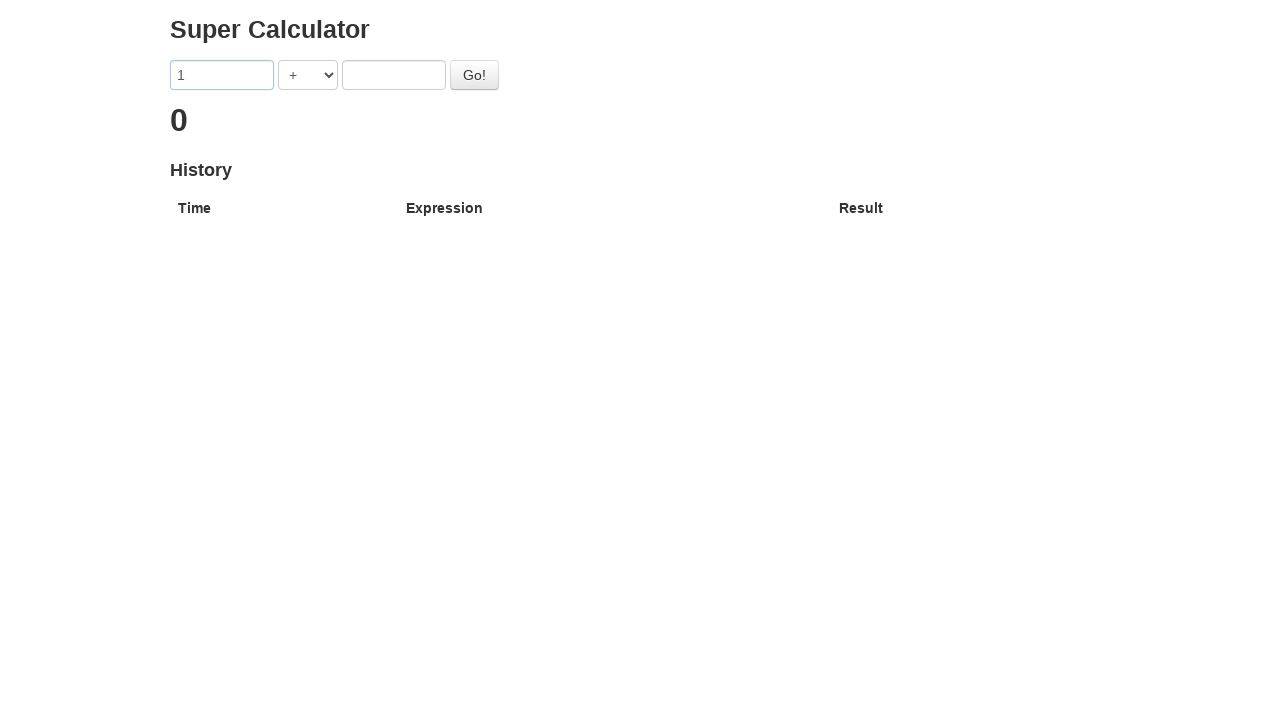

Entered second number (2) into input field on [ng-model='second']
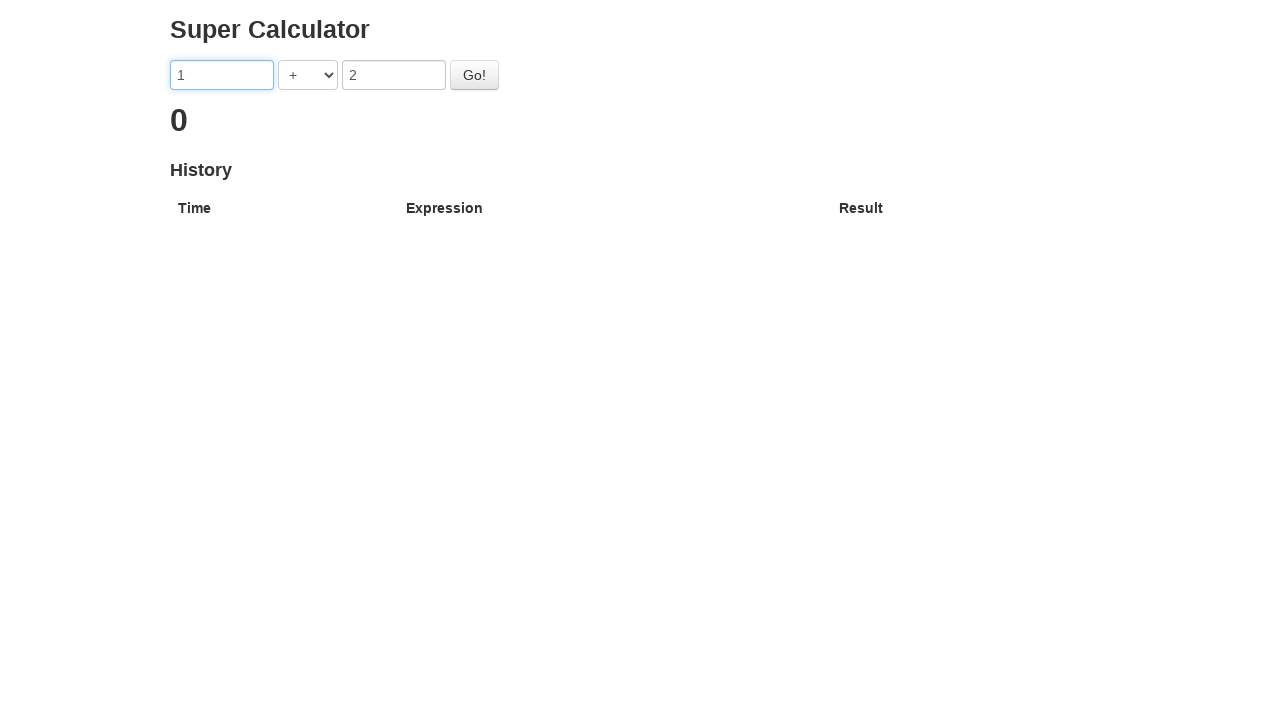

Clicked the calculate button to perform addition at (474, 75) on #gobutton
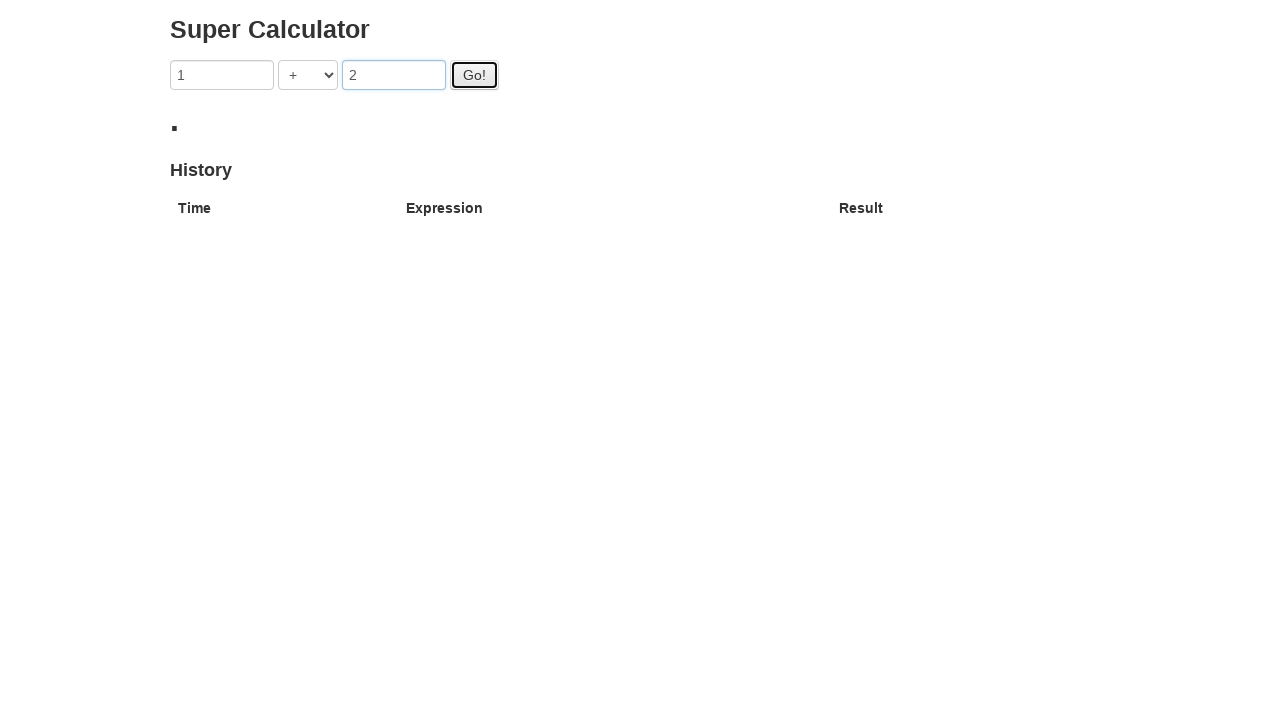

Waited for calculation result to appear
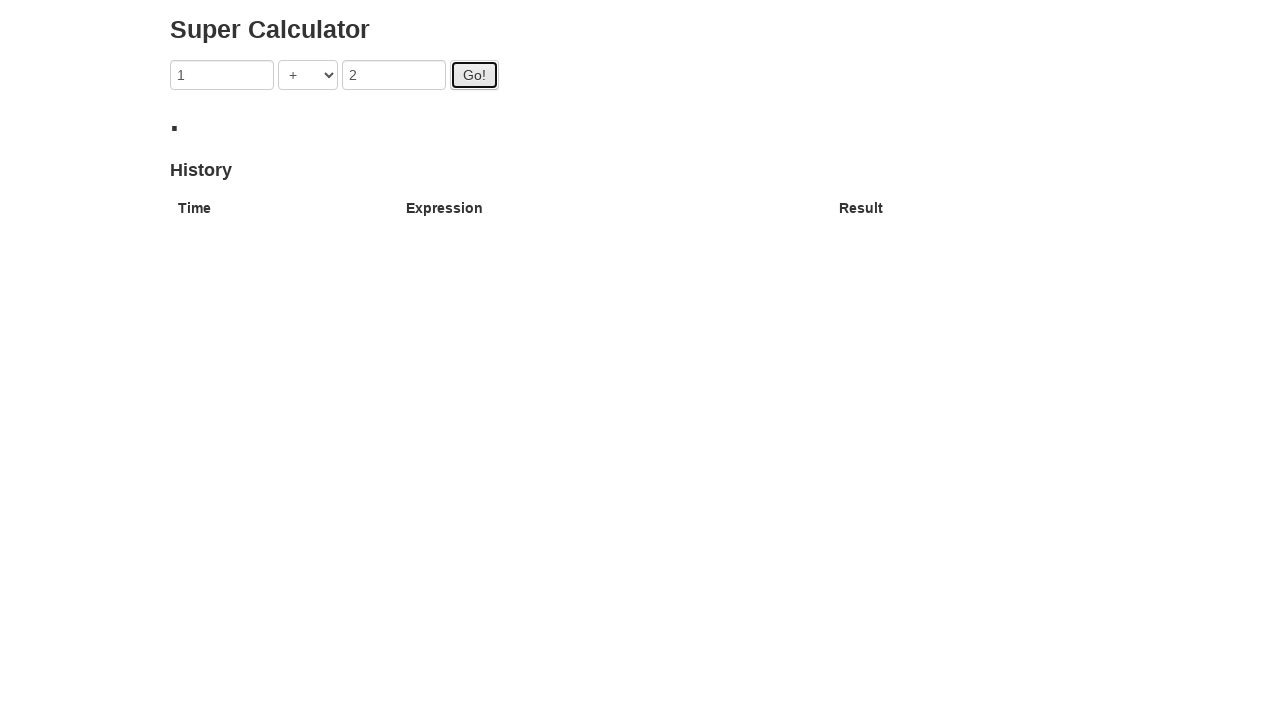

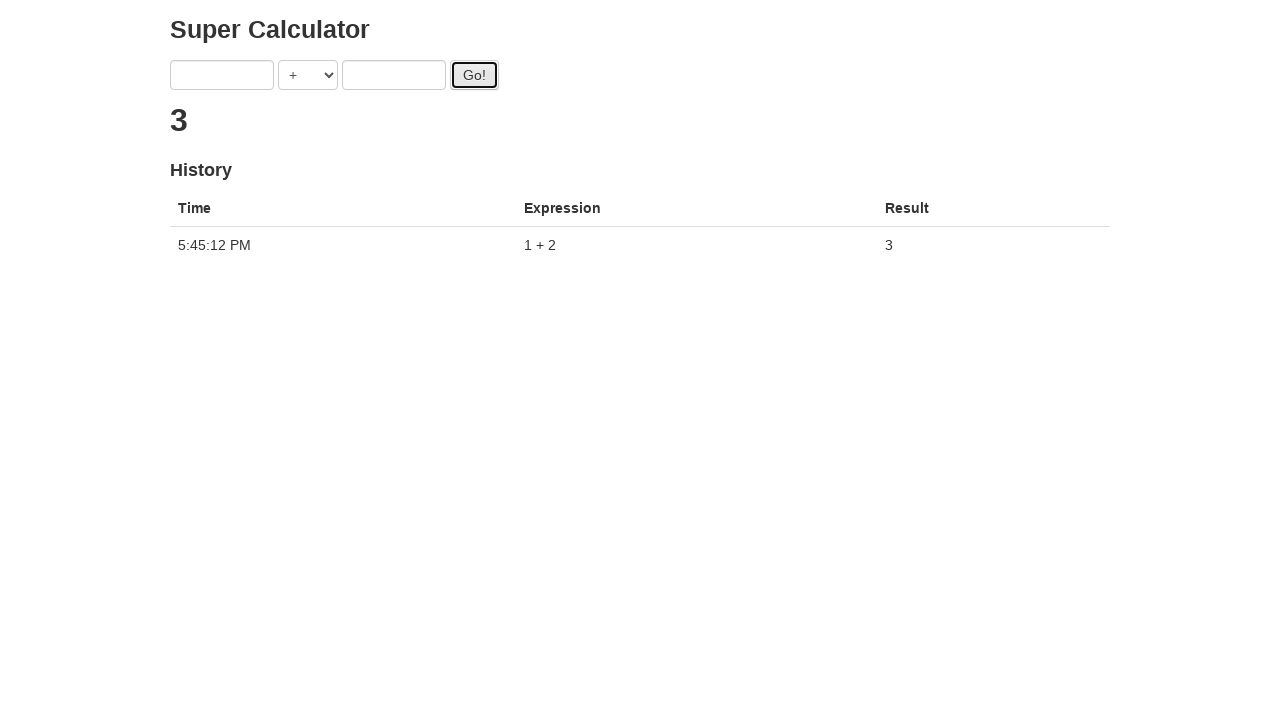